Tests SVG map interaction by navigating to an India map visualization, iterating through state elements, and clicking on the Tripura state to zoom into it.

Starting URL: https://www.amcharts.com/svg-maps/?map=india

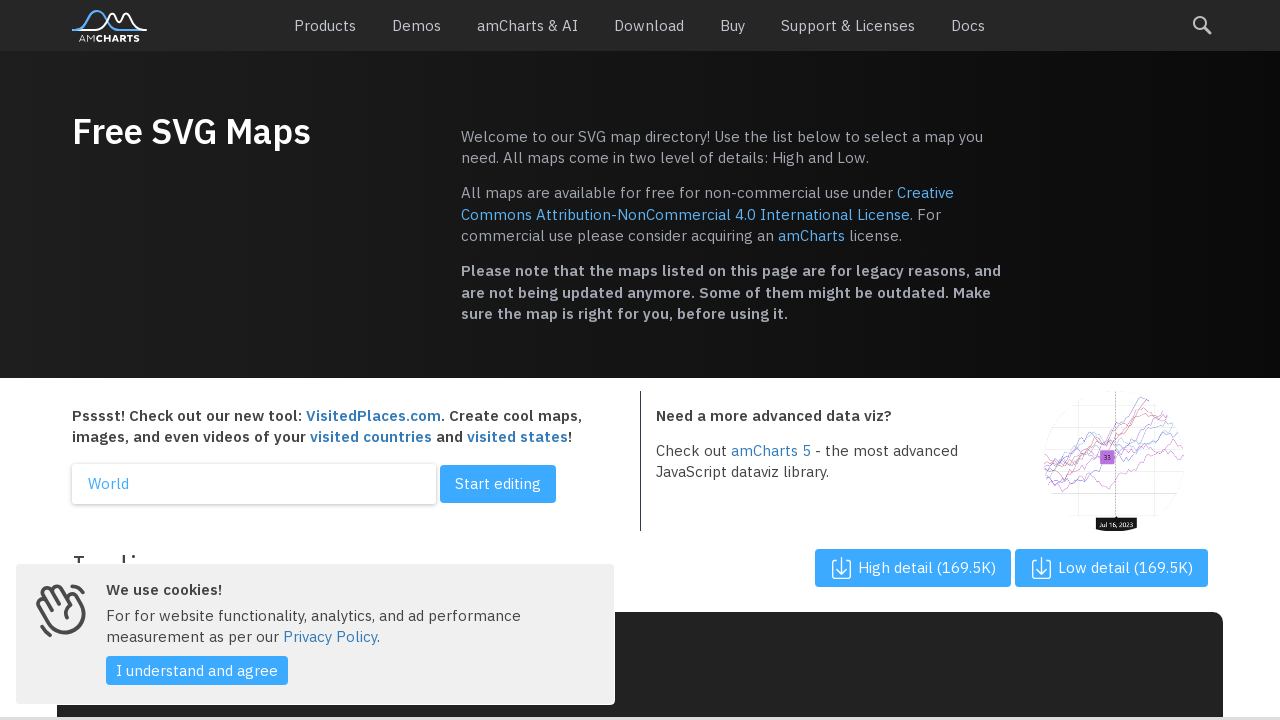

Waited 3 seconds for India map SVG to load
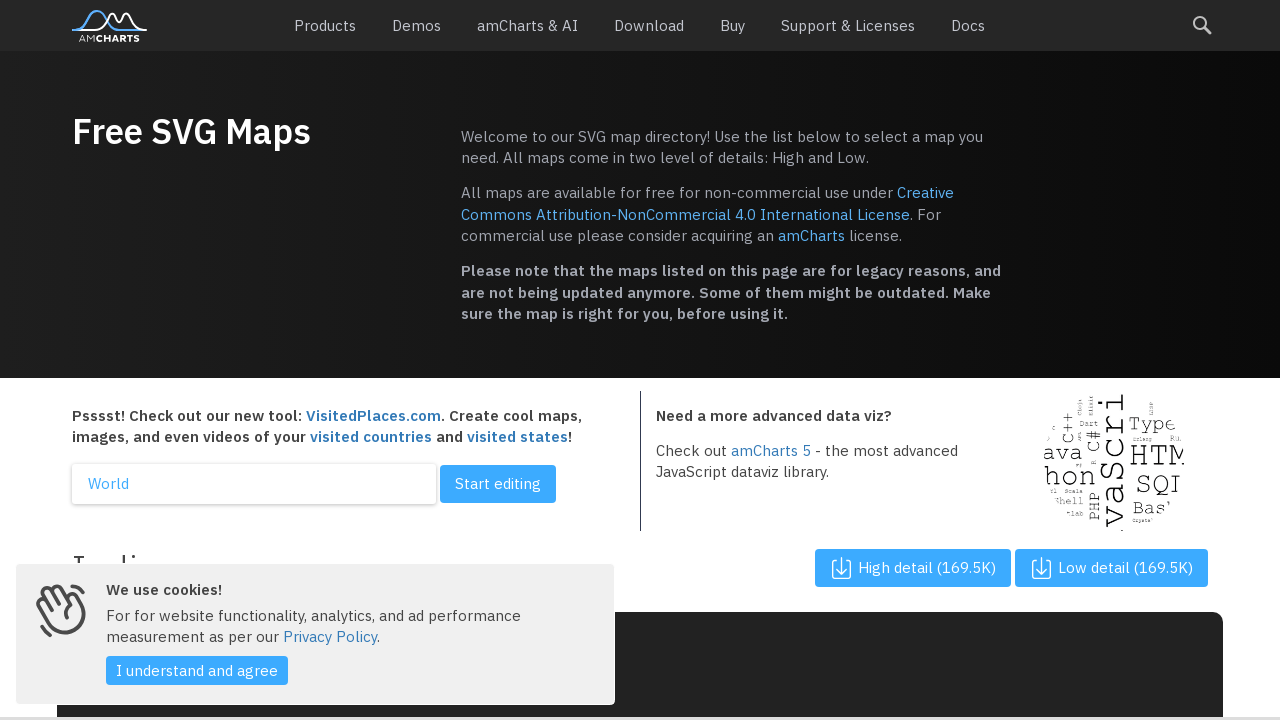

Located all state path elements in SVG map
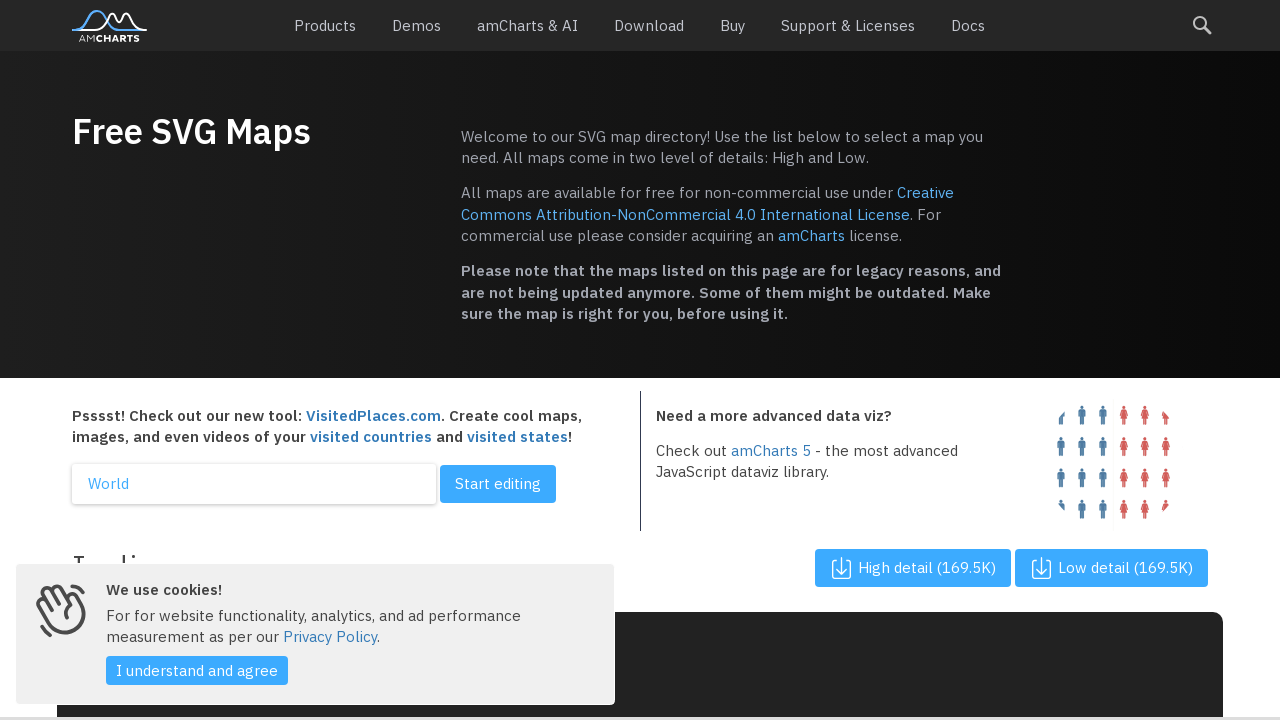

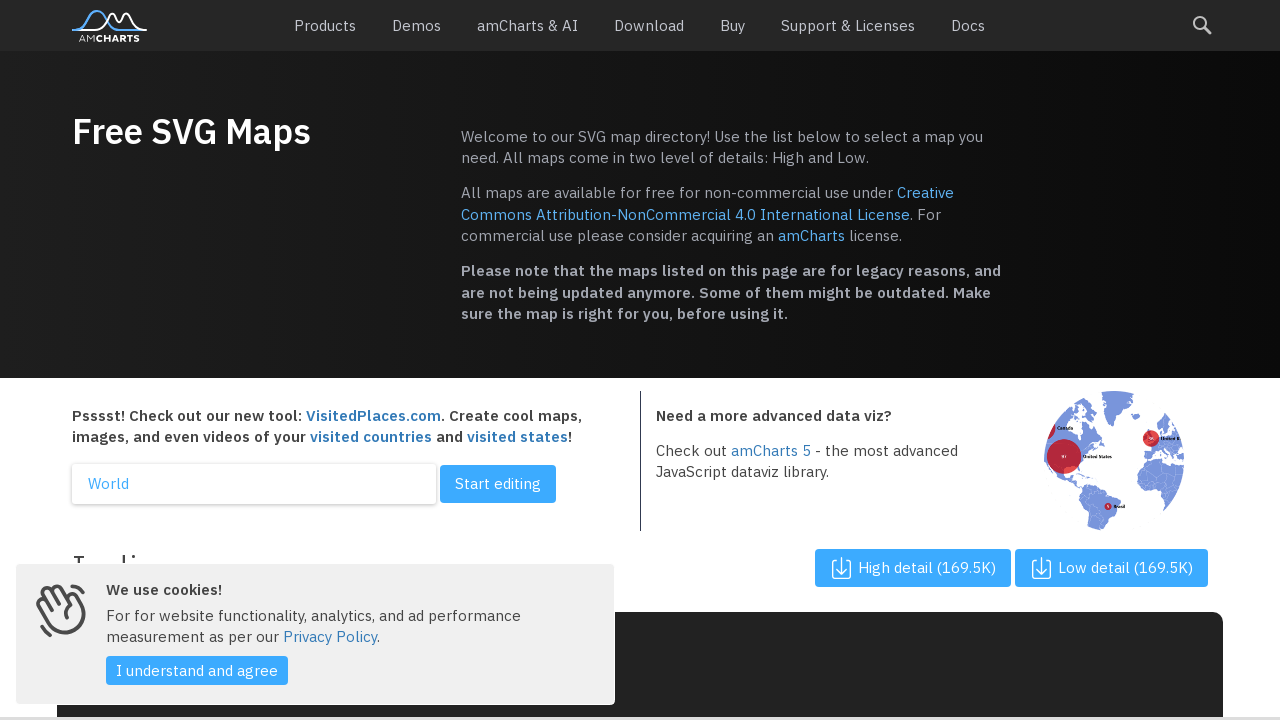